Tests that the input field is cleared after adding a todo item

Starting URL: https://demo.playwright.dev/todomvc

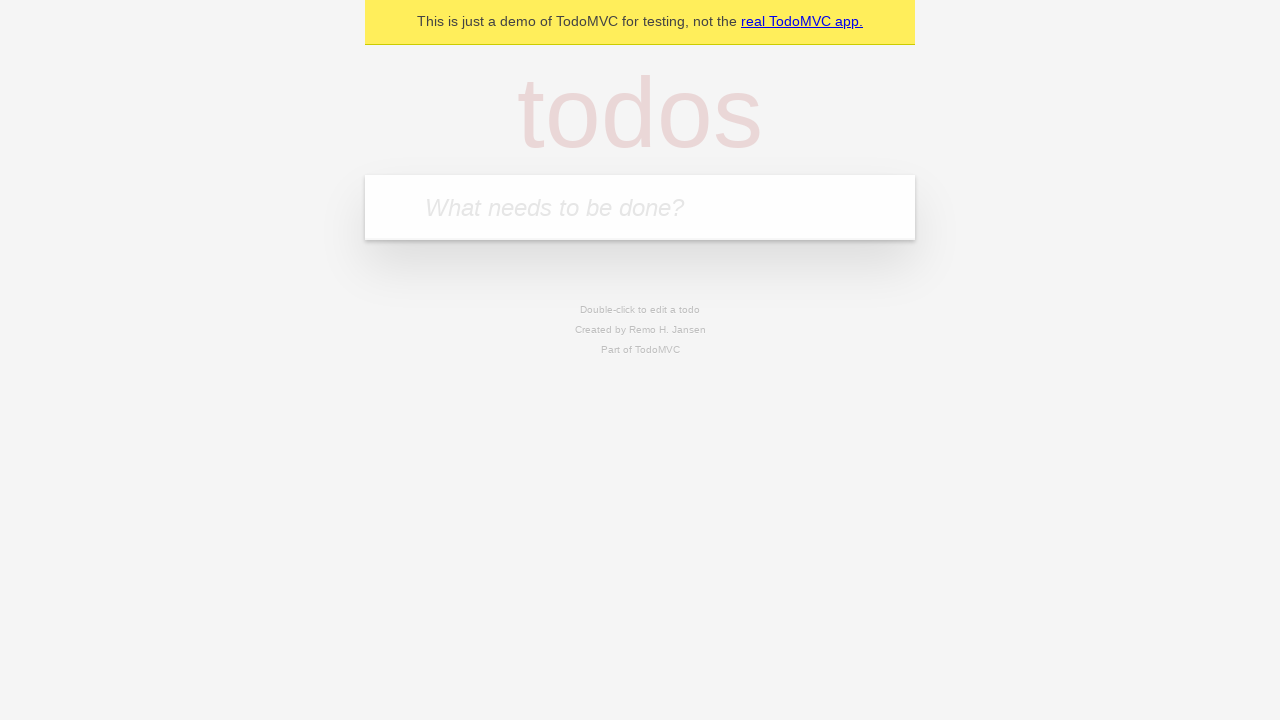

Filled input field with 'buy some cheese' on internal:attr=[placeholder="What needs to be done?"i]
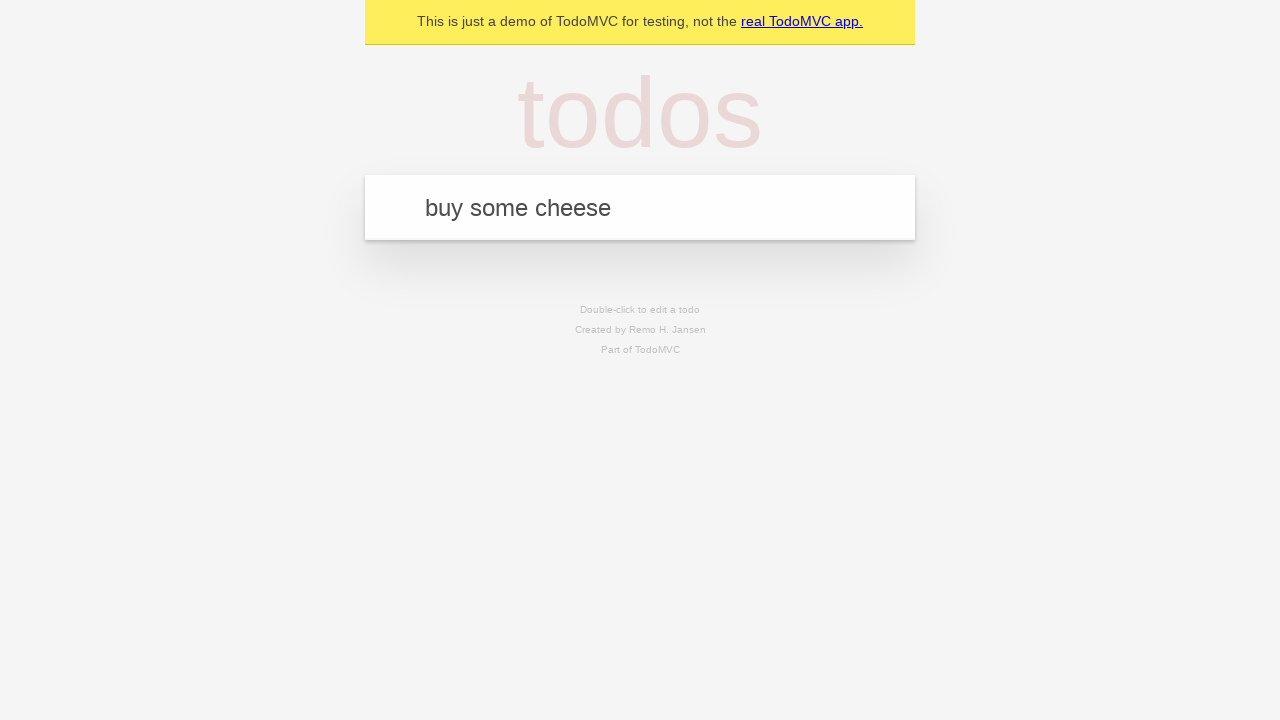

Pressed Enter to add todo item on internal:attr=[placeholder="What needs to be done?"i]
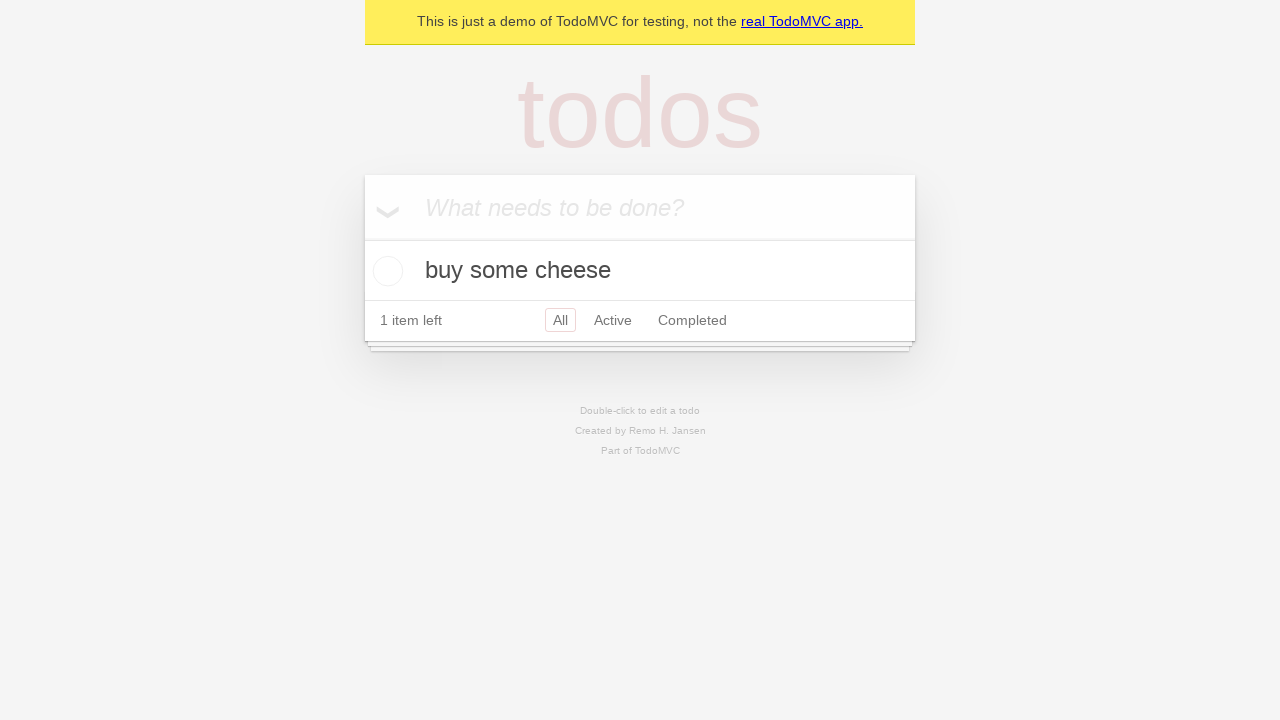

Todo item appeared in list
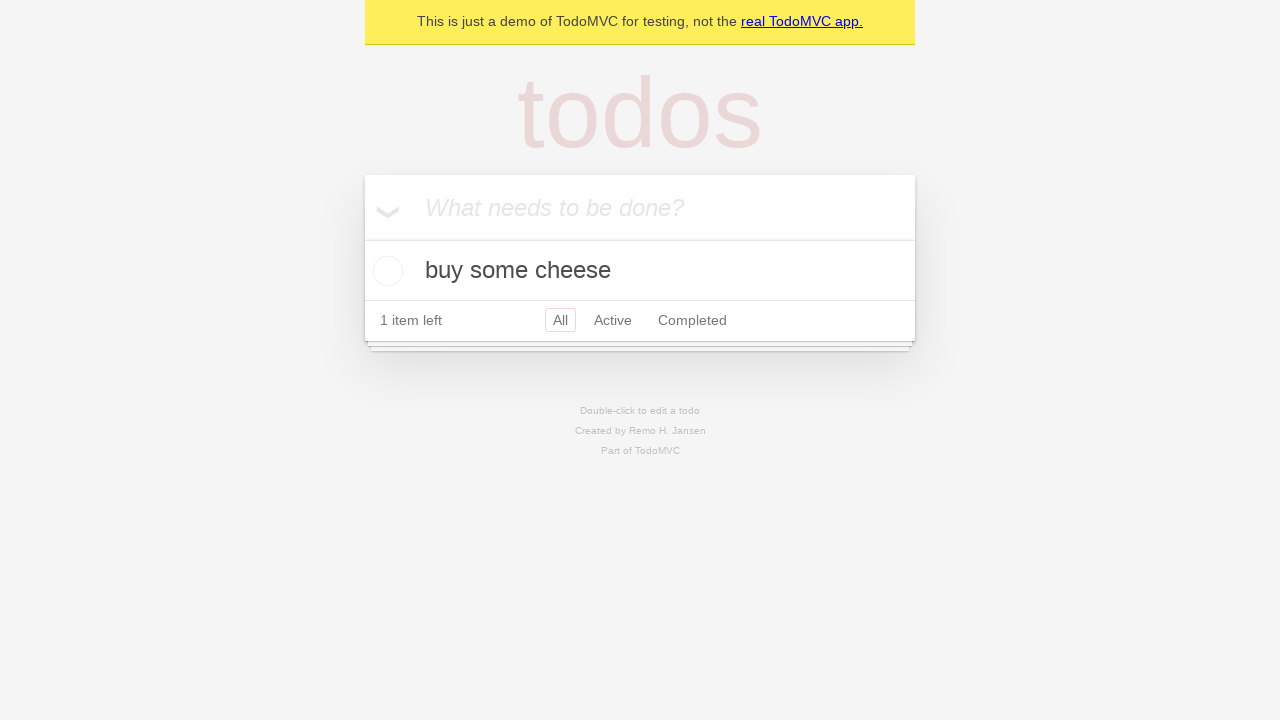

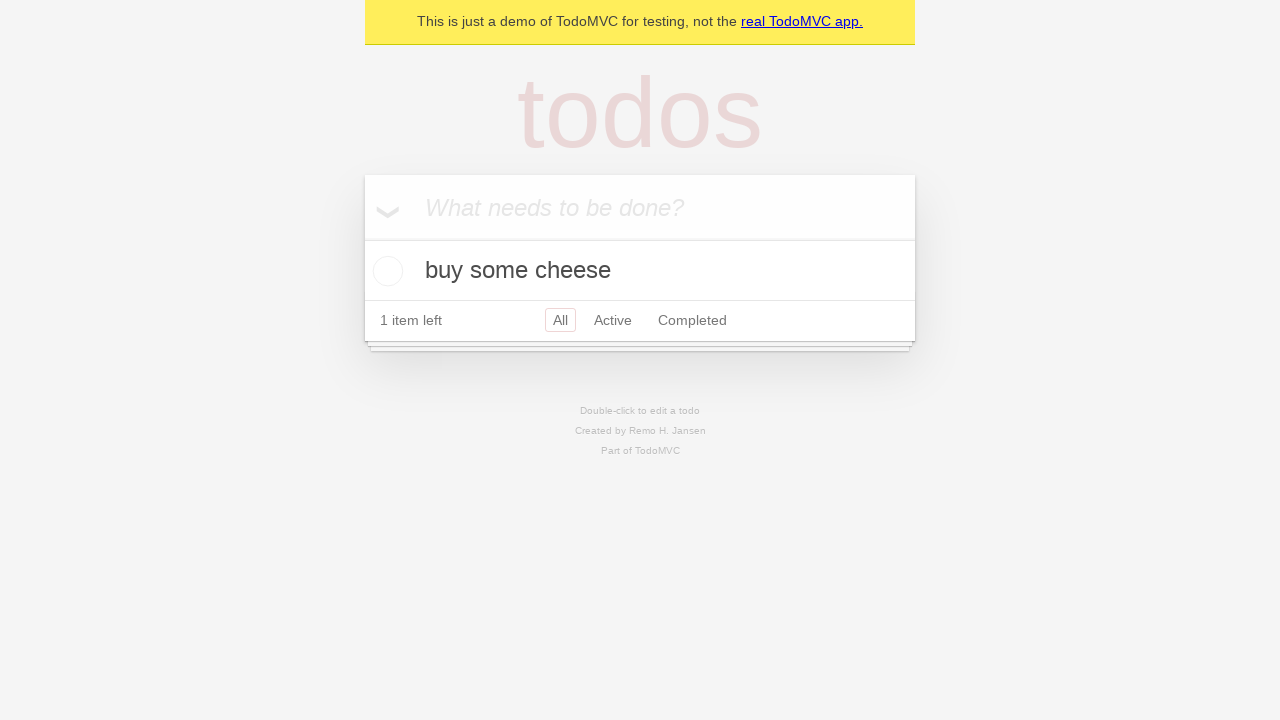